Tests navigation to various pages from the homepage by clicking links and verifying the resulting URL and page title match expected values

Starting URL: https://bonigarcia.dev/selenium-webdriver-java/

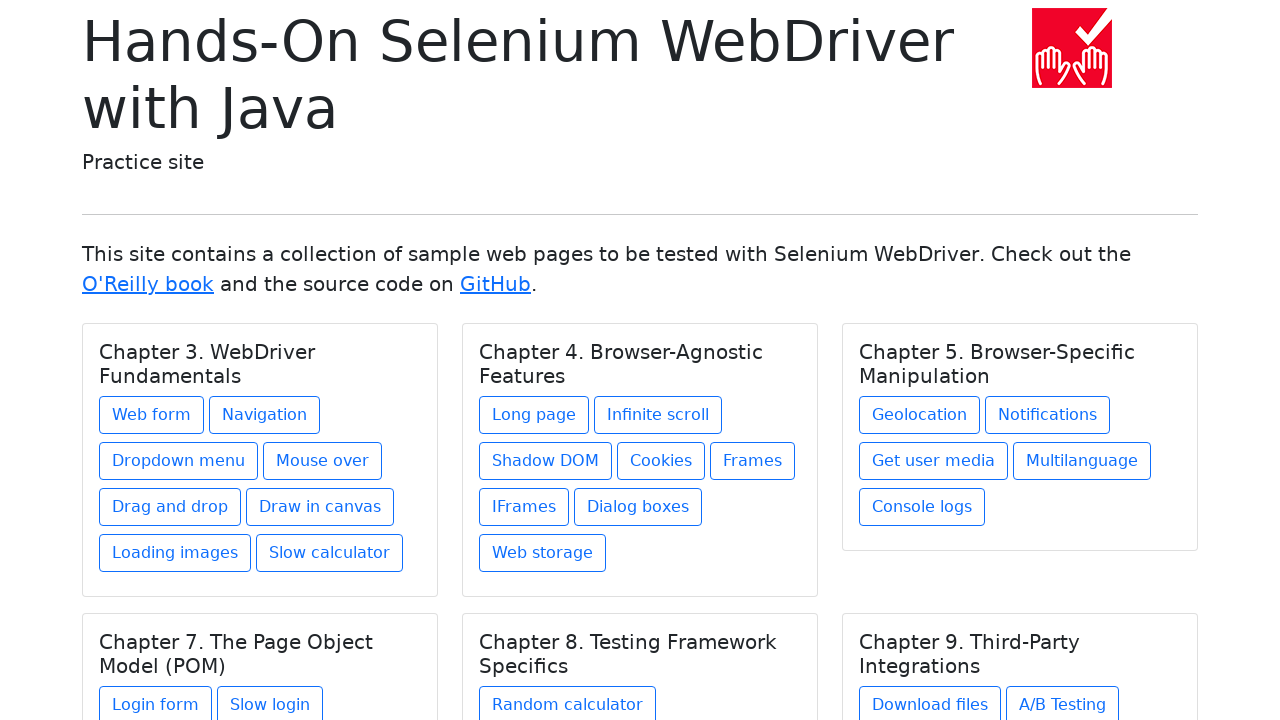

Clicked link to navigate to web-form page from Chapter 3 at (152, 415) on xpath=//h5[text() = 'Chapter 3. WebDriver Fundamentals']/../a[@href = 'web-form.
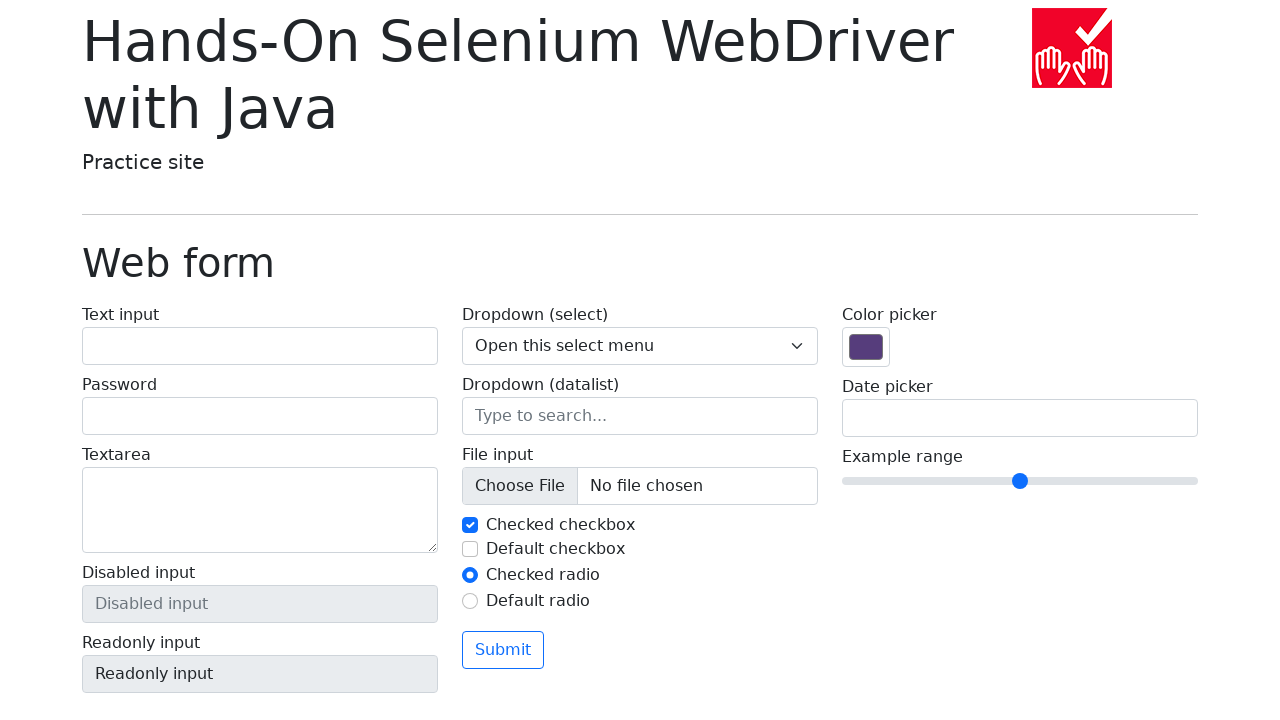

Verified web-form page loaded by waiting for title element
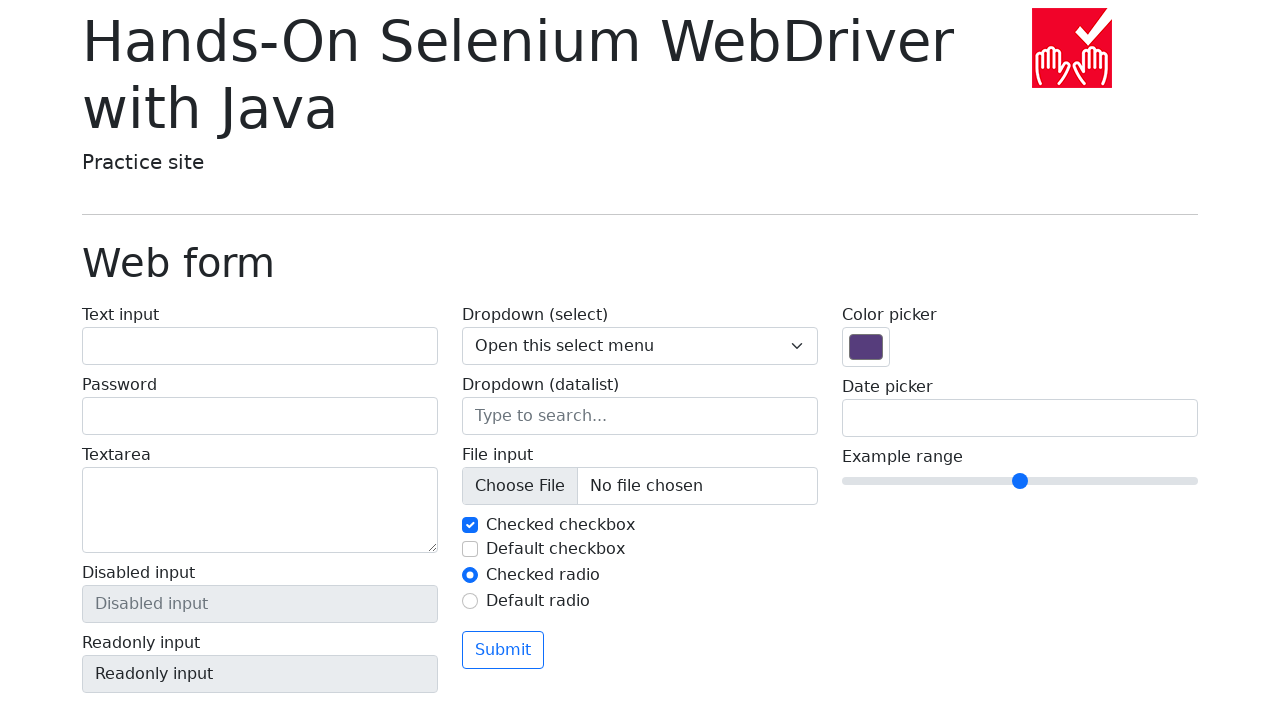

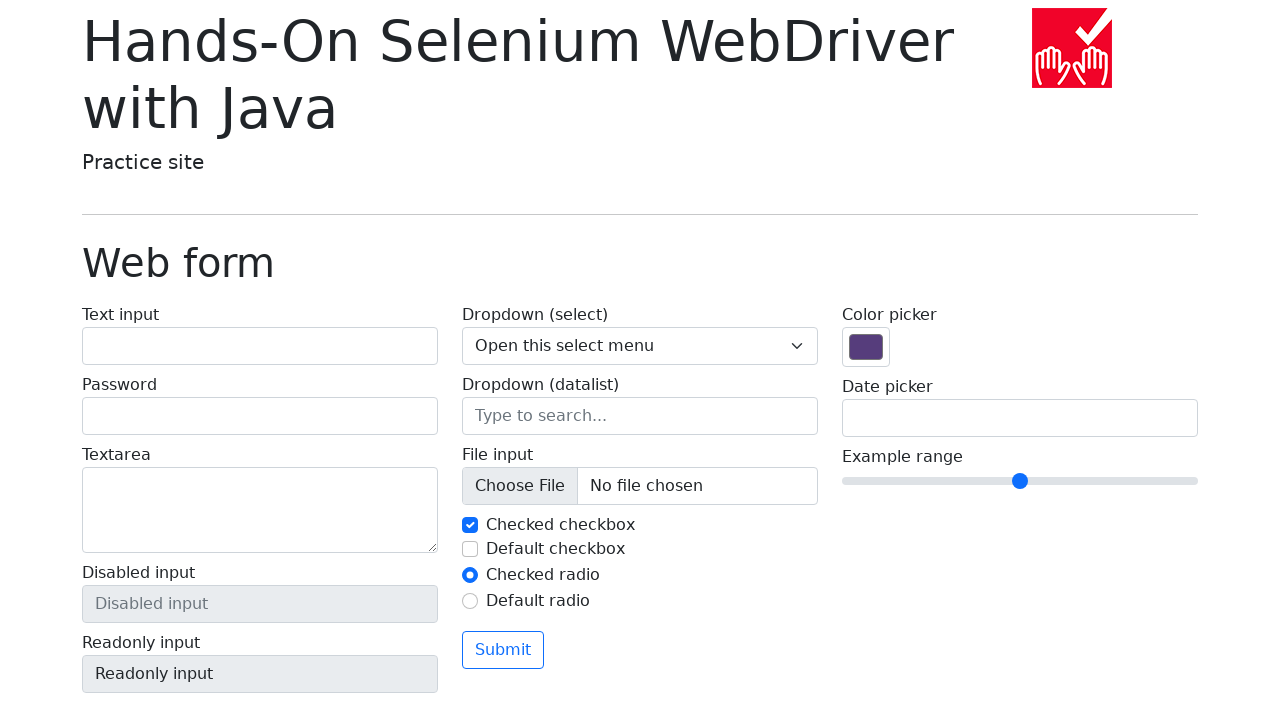